Tests a slow calculator application by setting a delay, performing a calculation (7+8), and verifying the result equals 15

Starting URL: https://bonigarcia.dev/selenium-webdriver-java/slow-calculator.html

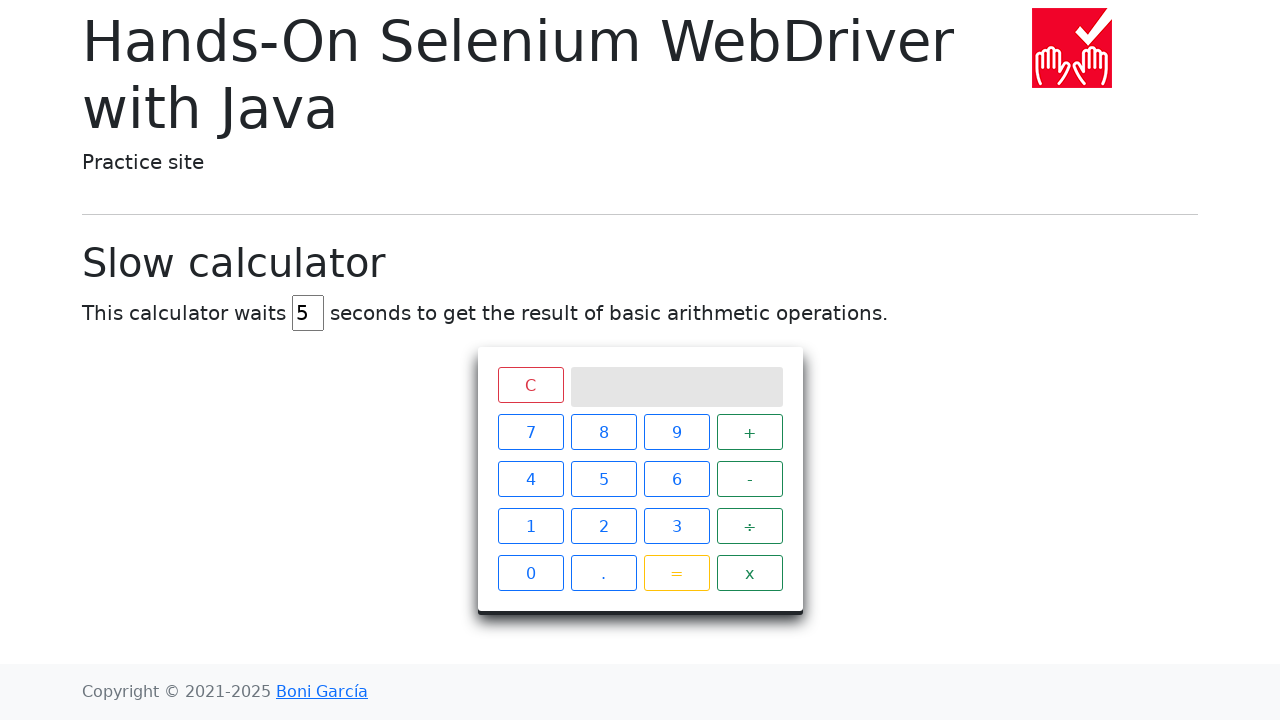

Cleared delay input field on #delay
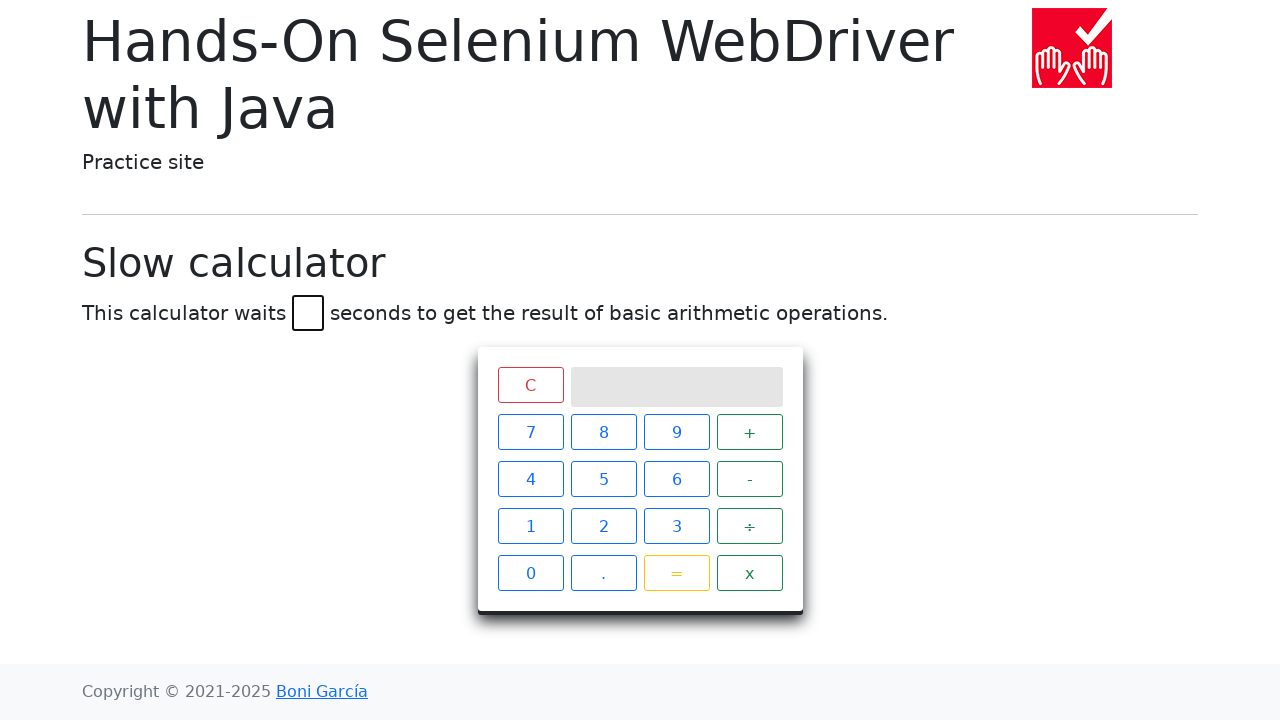

Set delay to 45 seconds on #delay
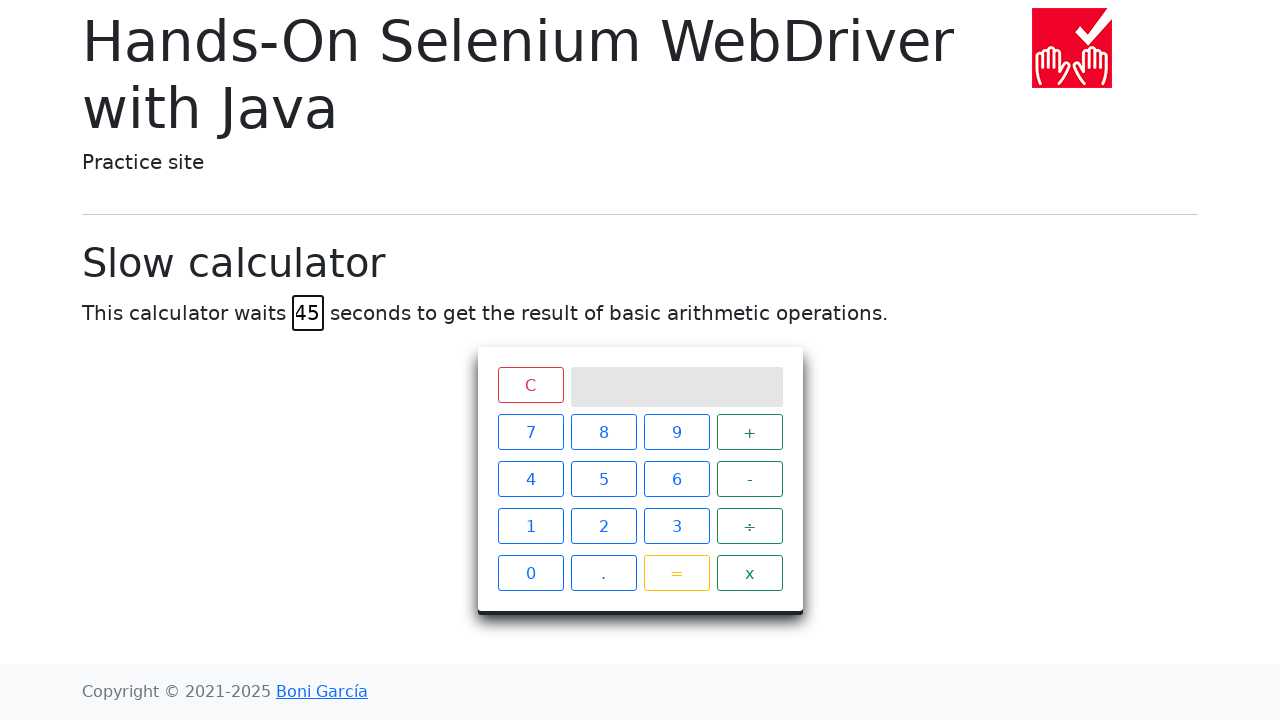

Clicked button '7' at (530, 432) on xpath=//span[text()="7"]
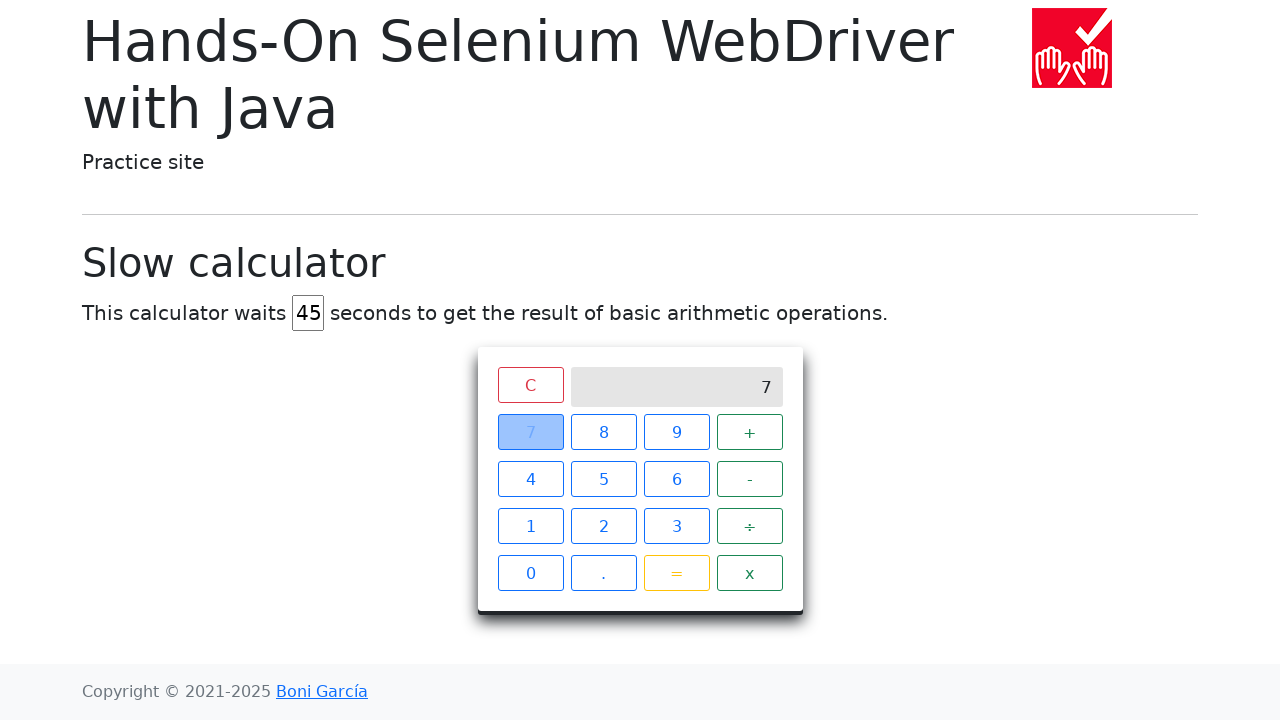

Clicked button '+' at (750, 432) on xpath=//span[text()="+"]
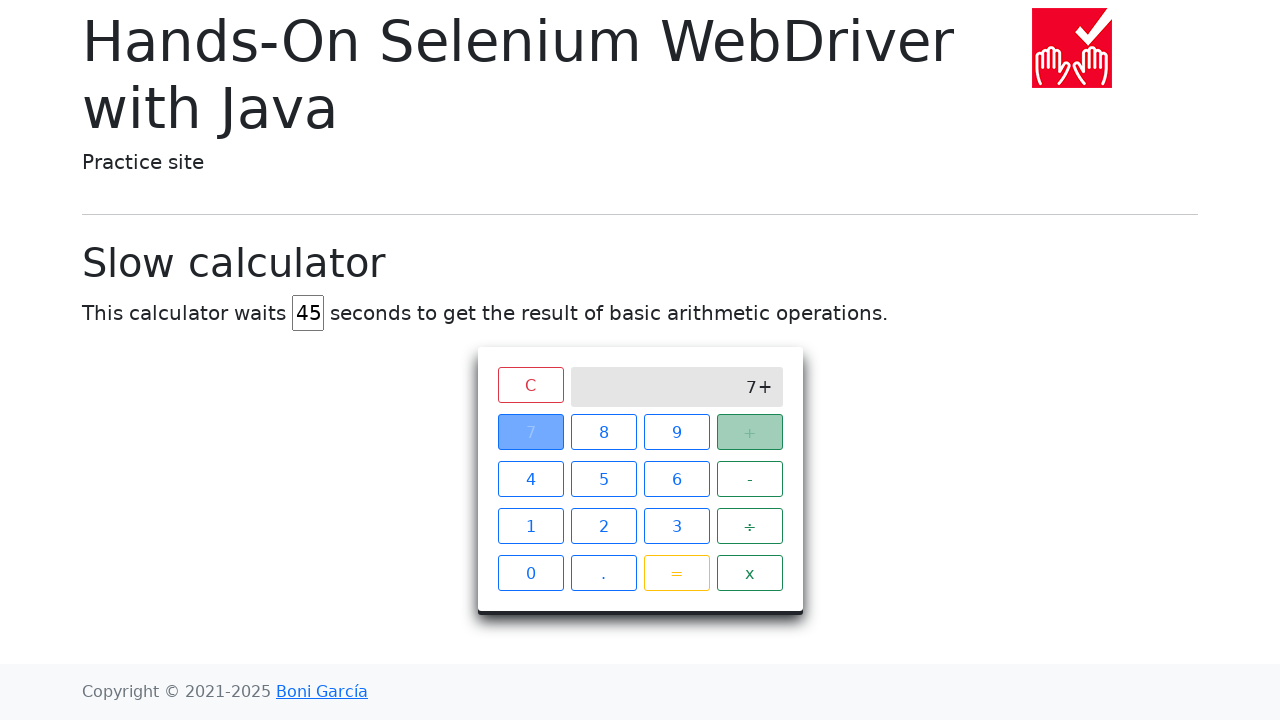

Clicked button '8' at (604, 432) on xpath=//span[text()="8"]
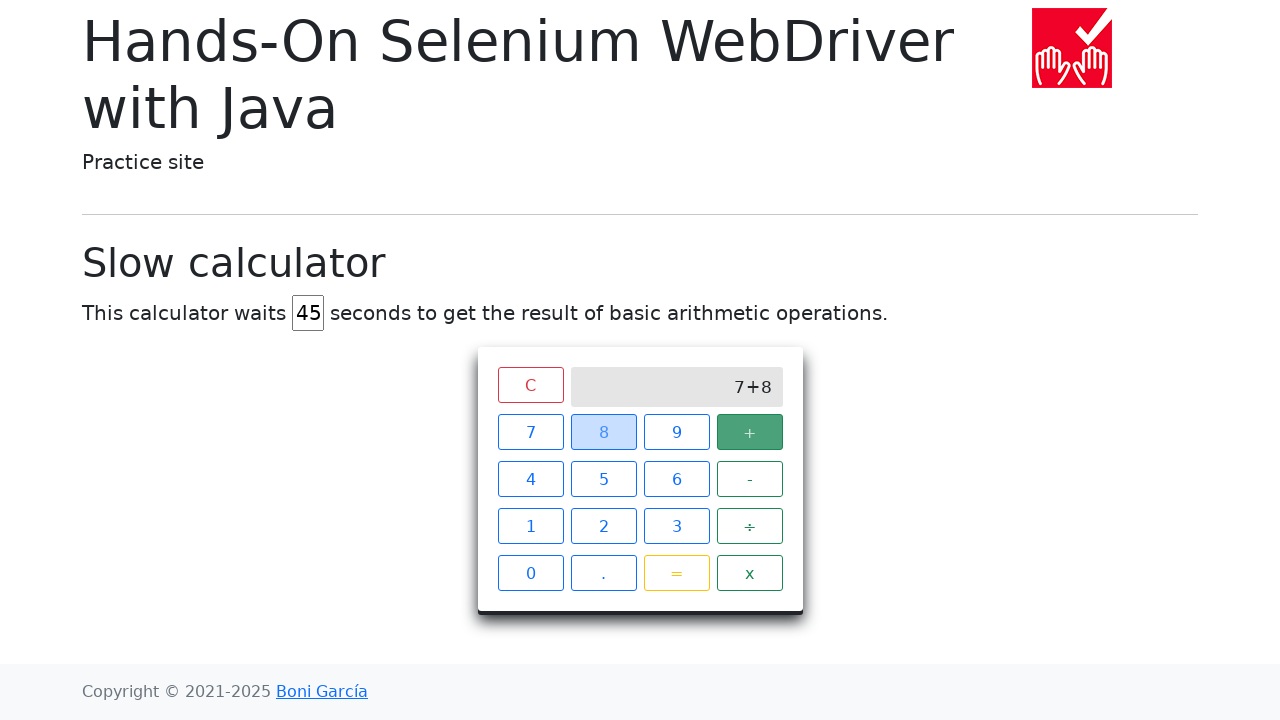

Clicked button '=' to execute calculation at (676, 573) on xpath=//span[text()="="]
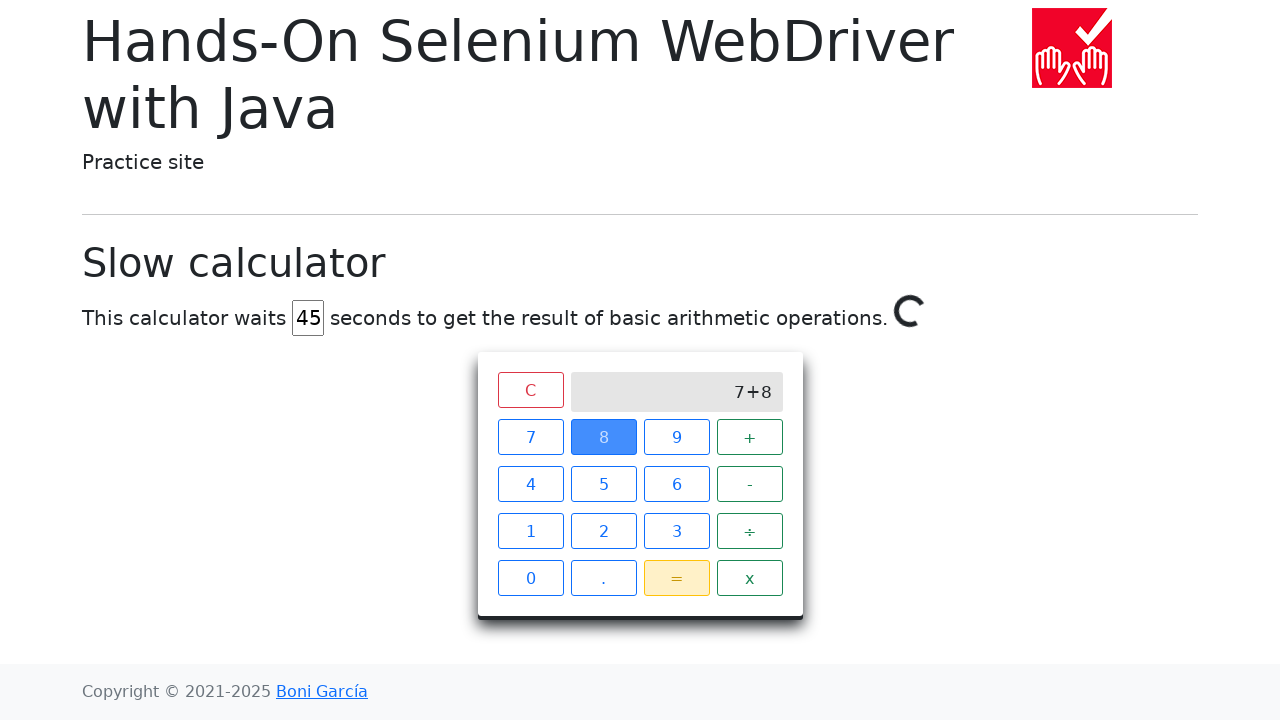

Waited for calculation result '15' to appear on screen
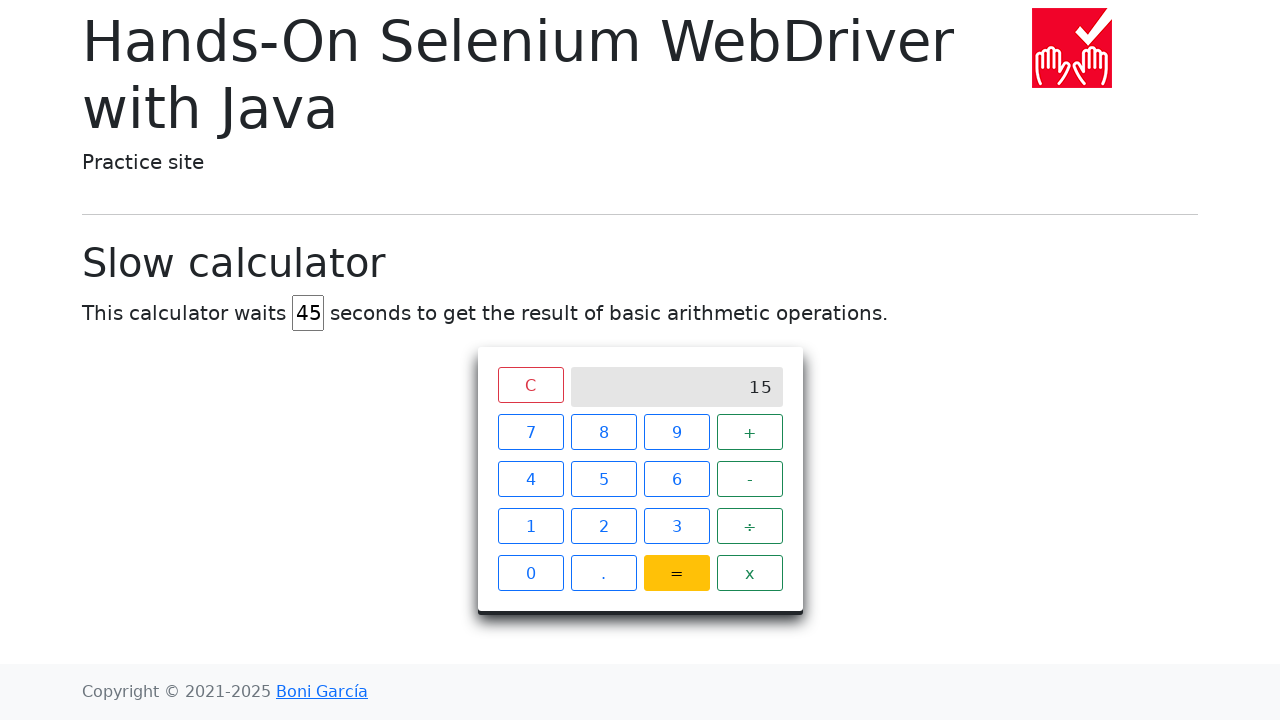

Retrieved result text from calculator screen
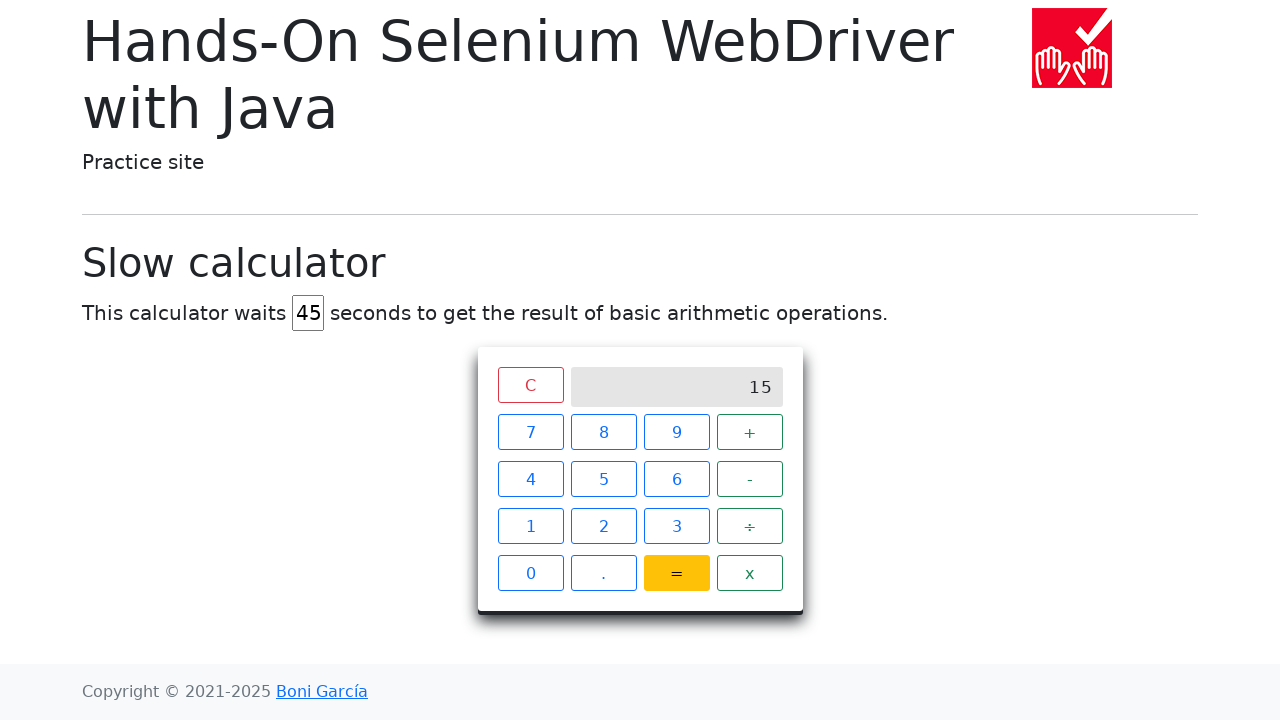

Verified calculation result equals '15'
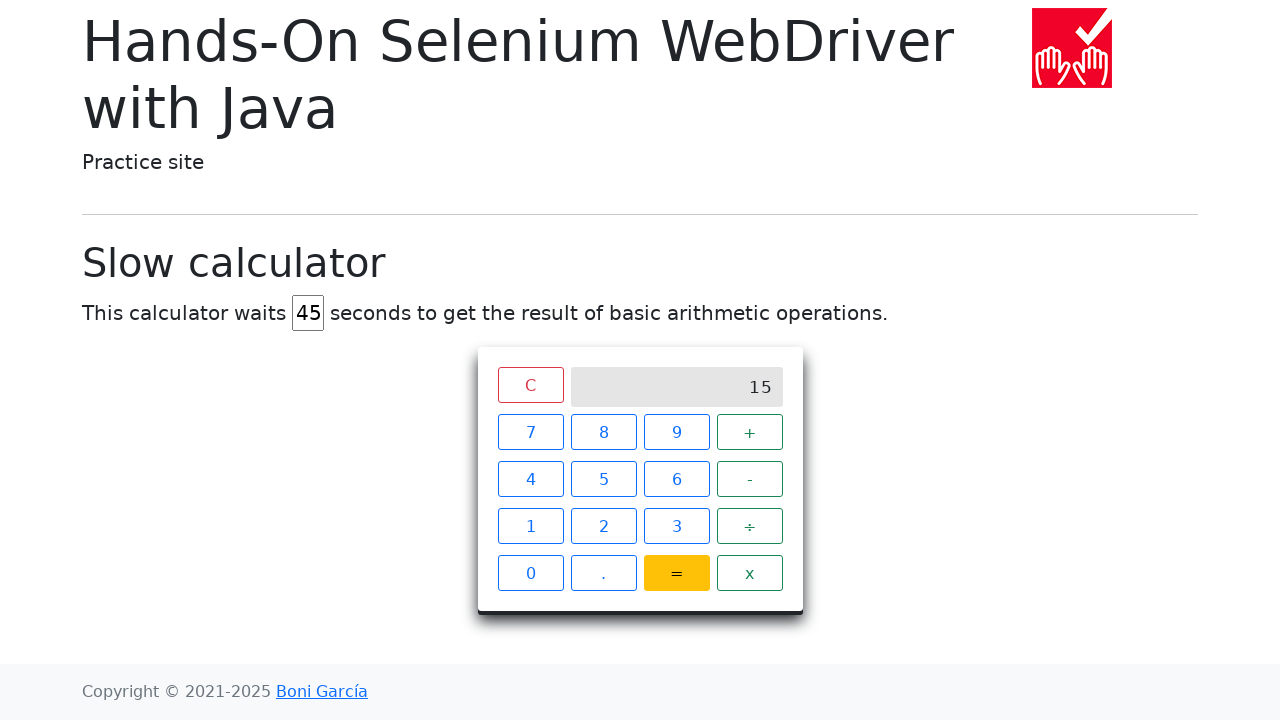

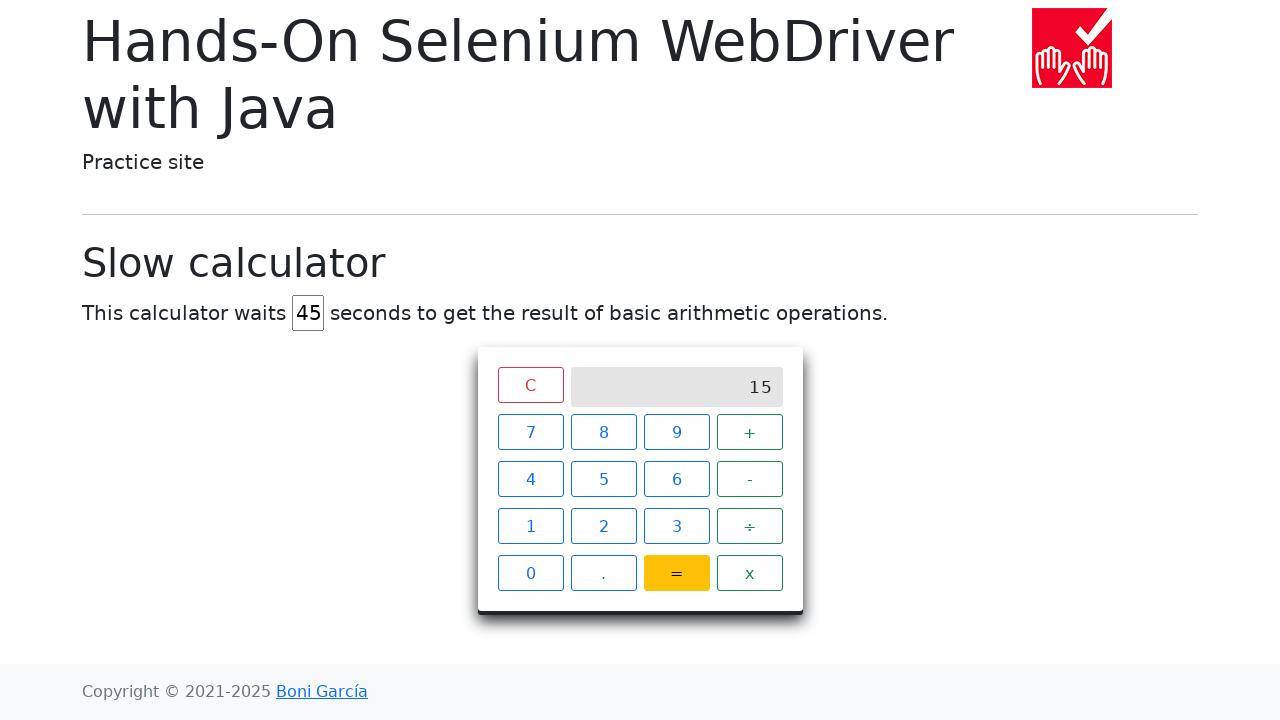